Tests multi-window handling by clicking a link that opens a new window, switching to the new window to verify its content, and then switching back to the original window to verify it's still accessible.

Starting URL: https://the-internet.herokuapp.com/windows

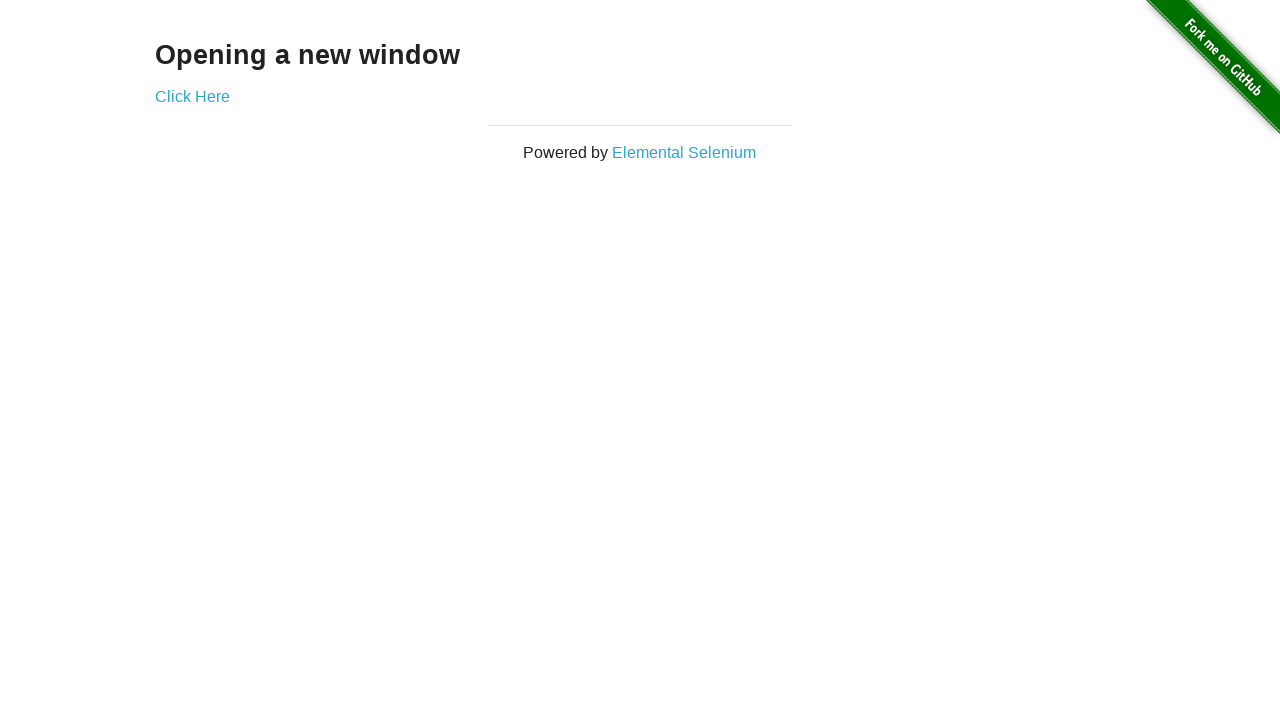

Verified heading text is 'Opening a new window'
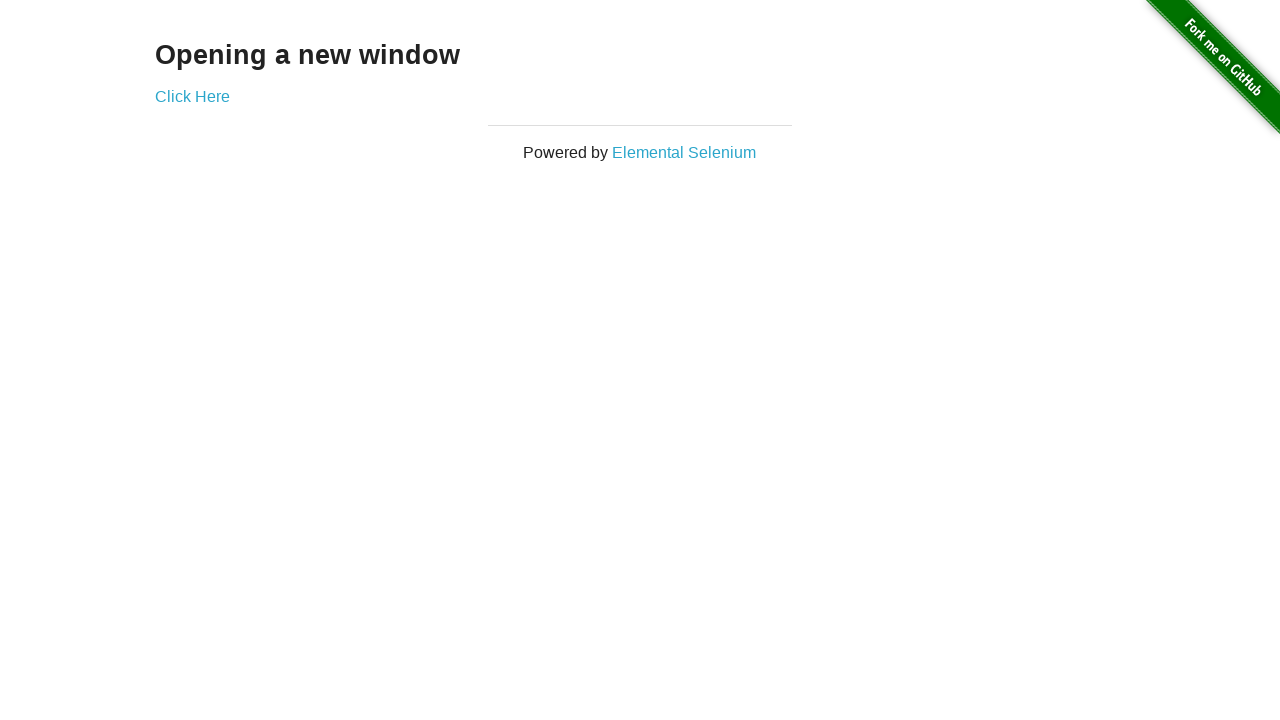

Verified page title is 'The Internet'
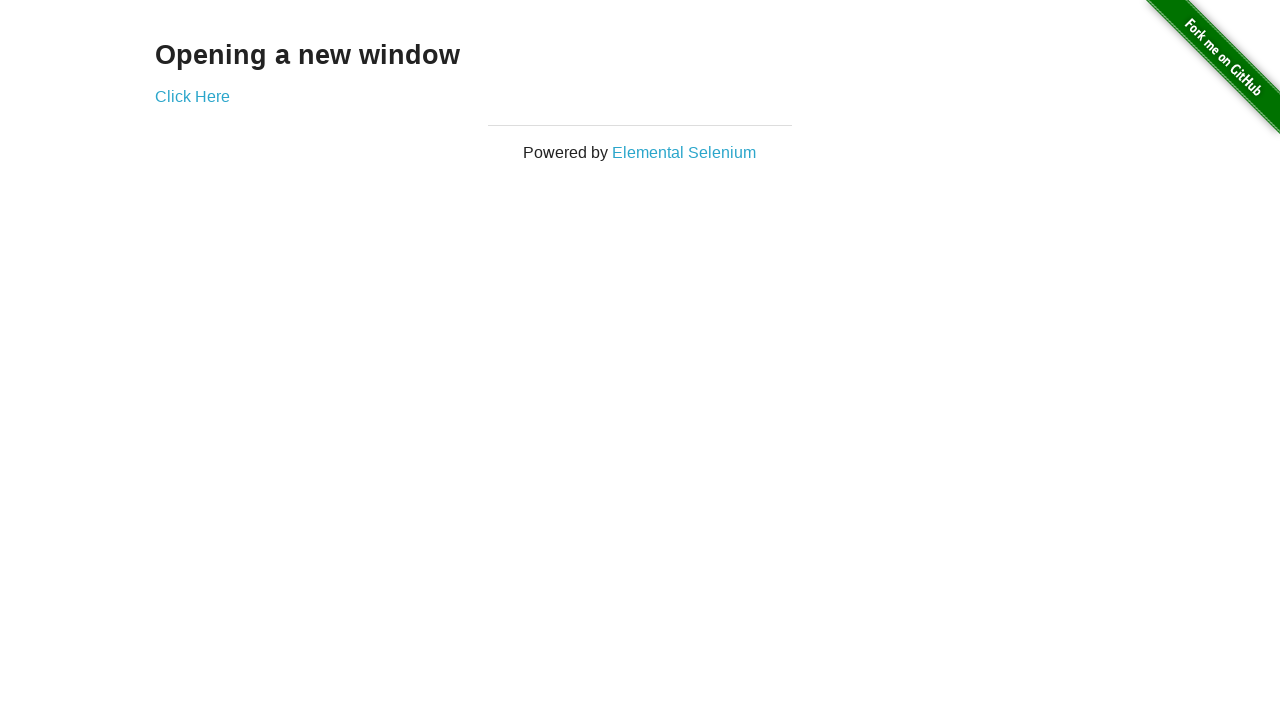

Clicked 'Click Here' link to open new window at (192, 96) on xpath=//*[text()='Click Here']
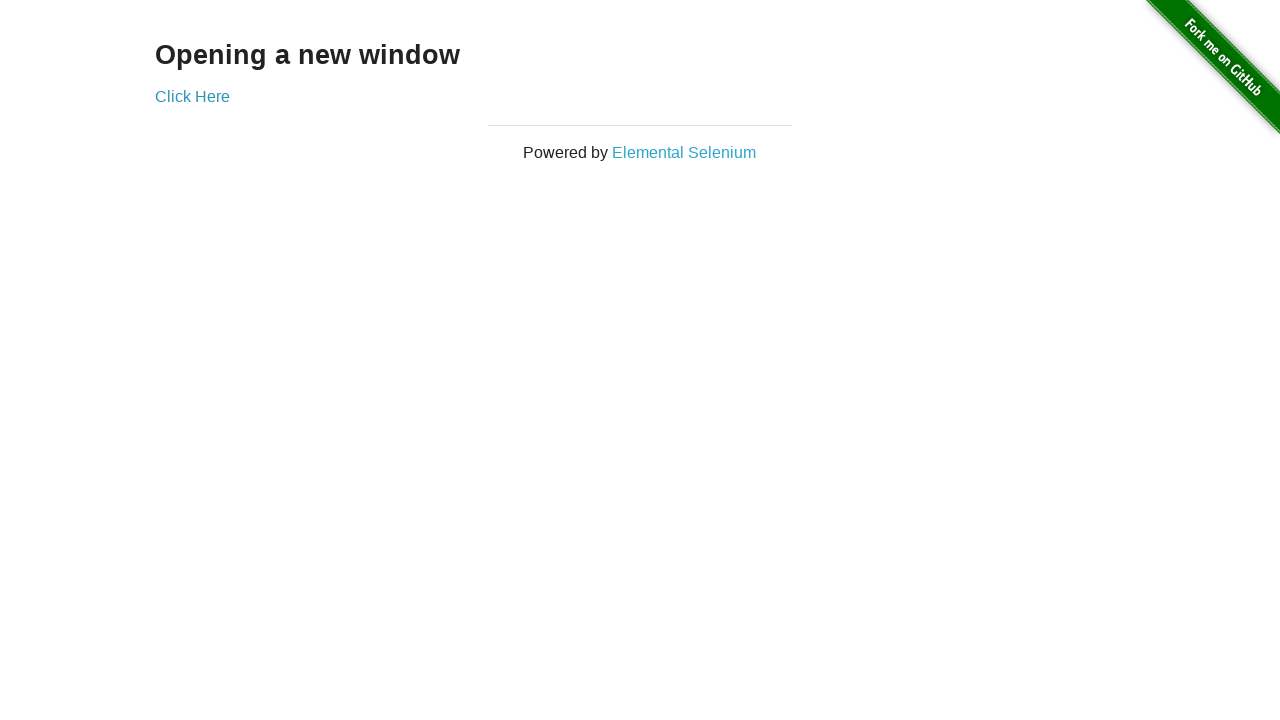

New window loaded successfully
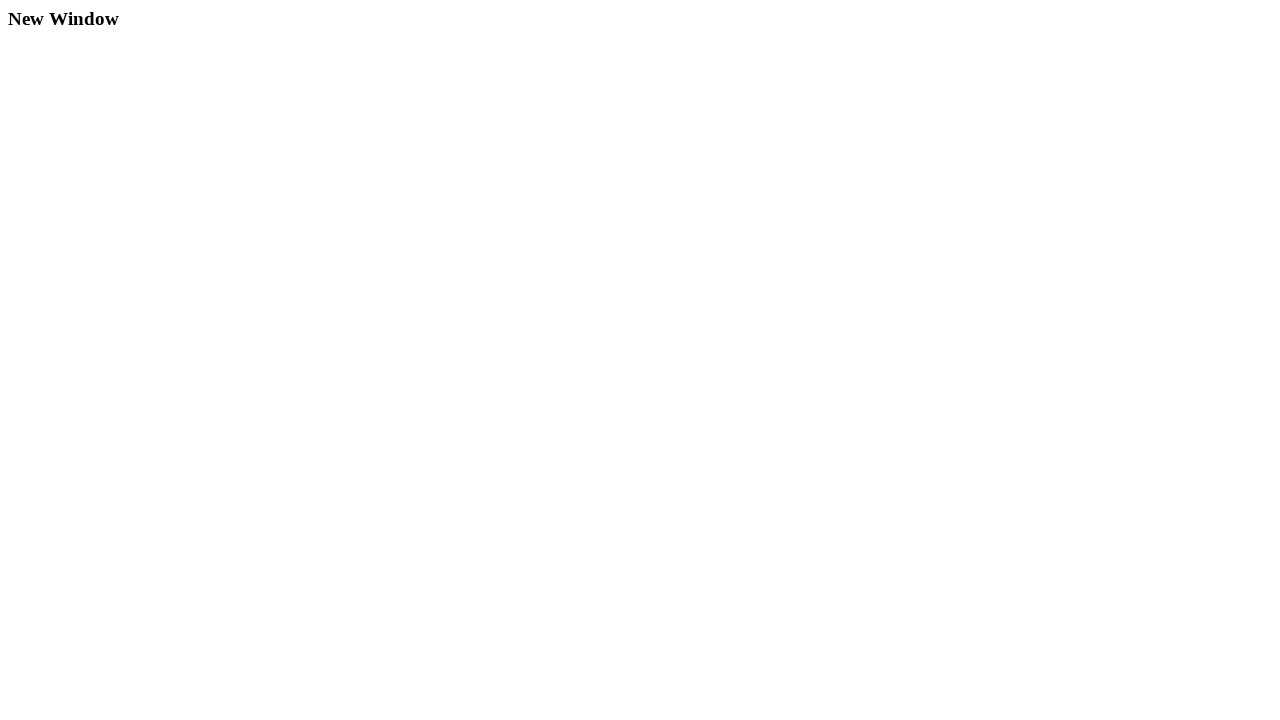

Verified new window title is 'New Window'
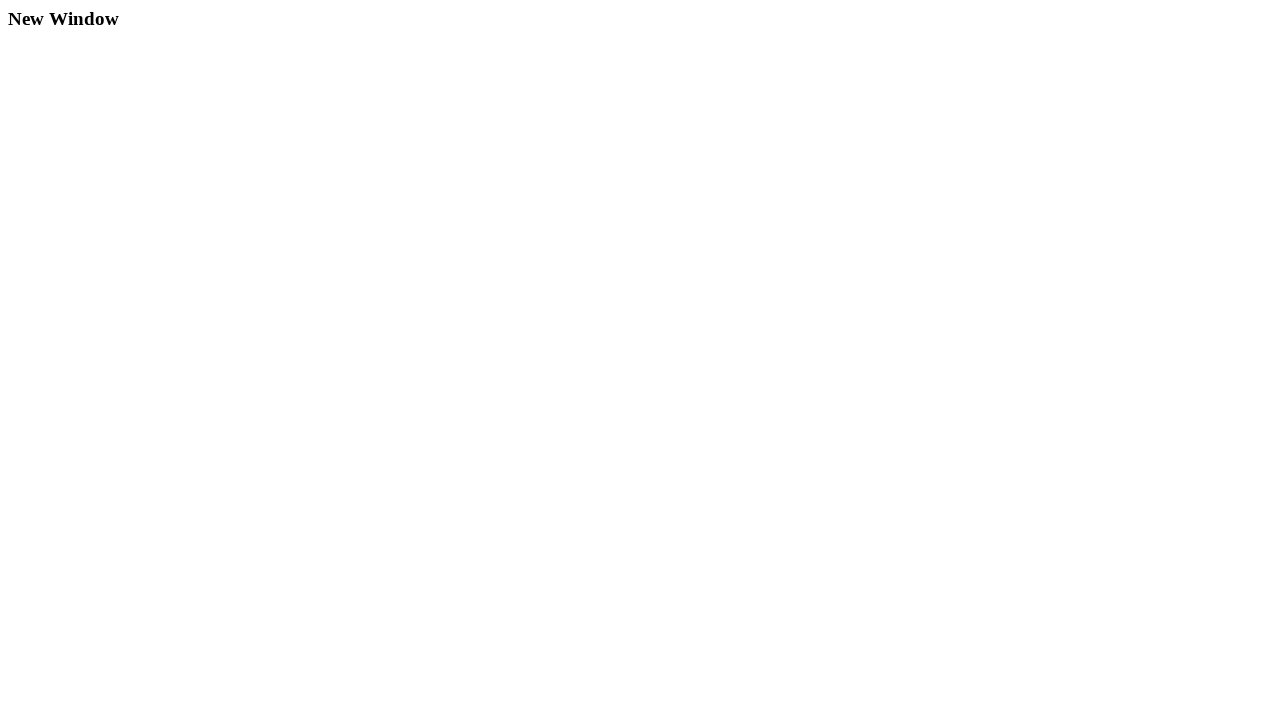

Verified new window heading text is 'New Window'
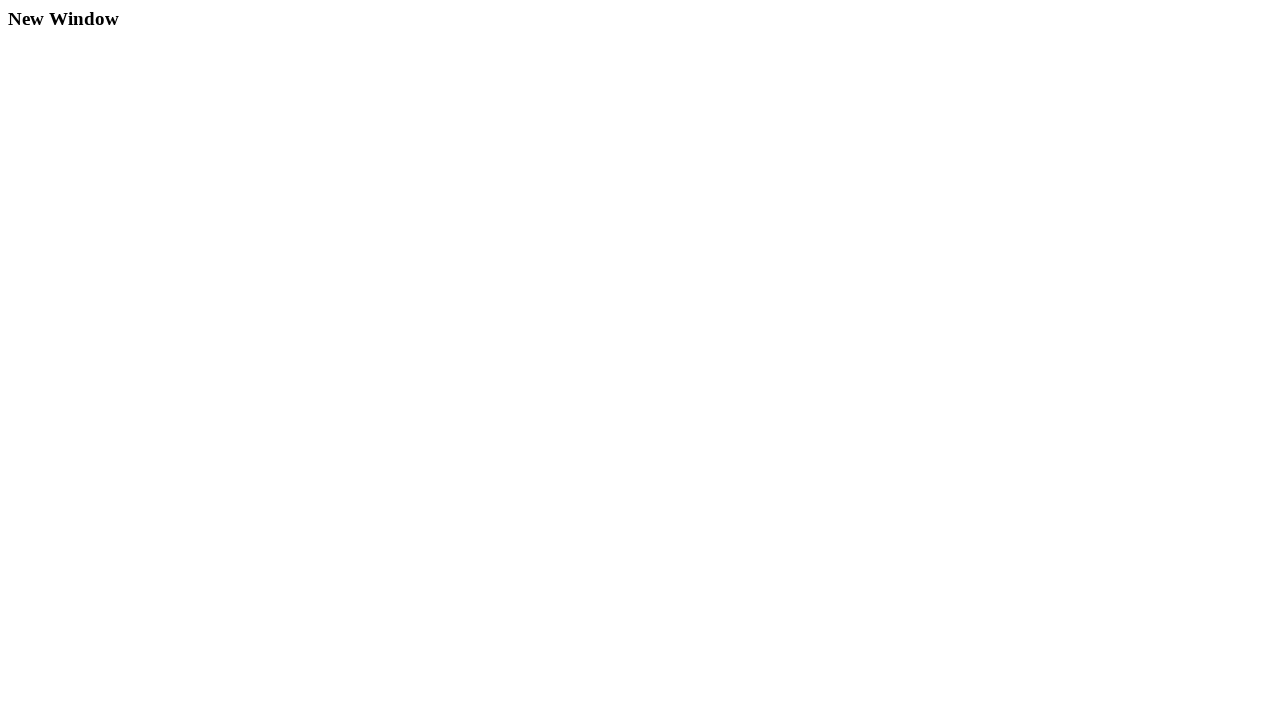

Switched back to original window
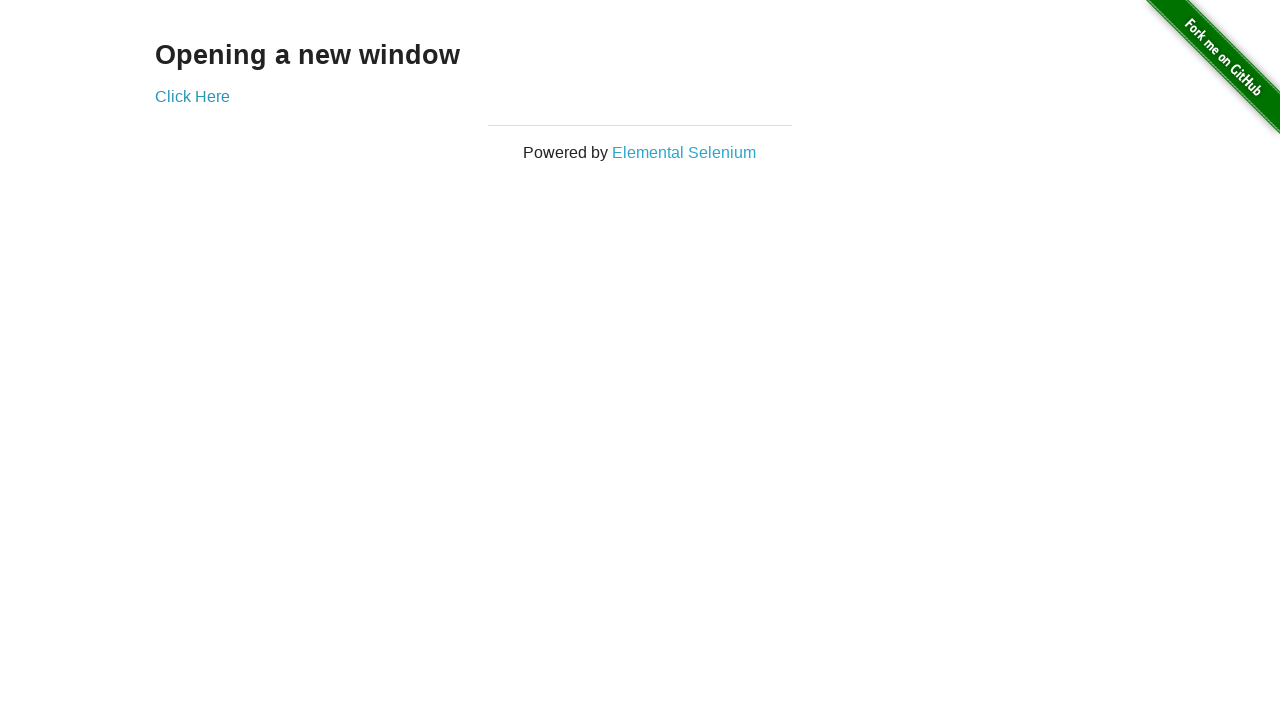

Verified original window title is still 'The Internet'
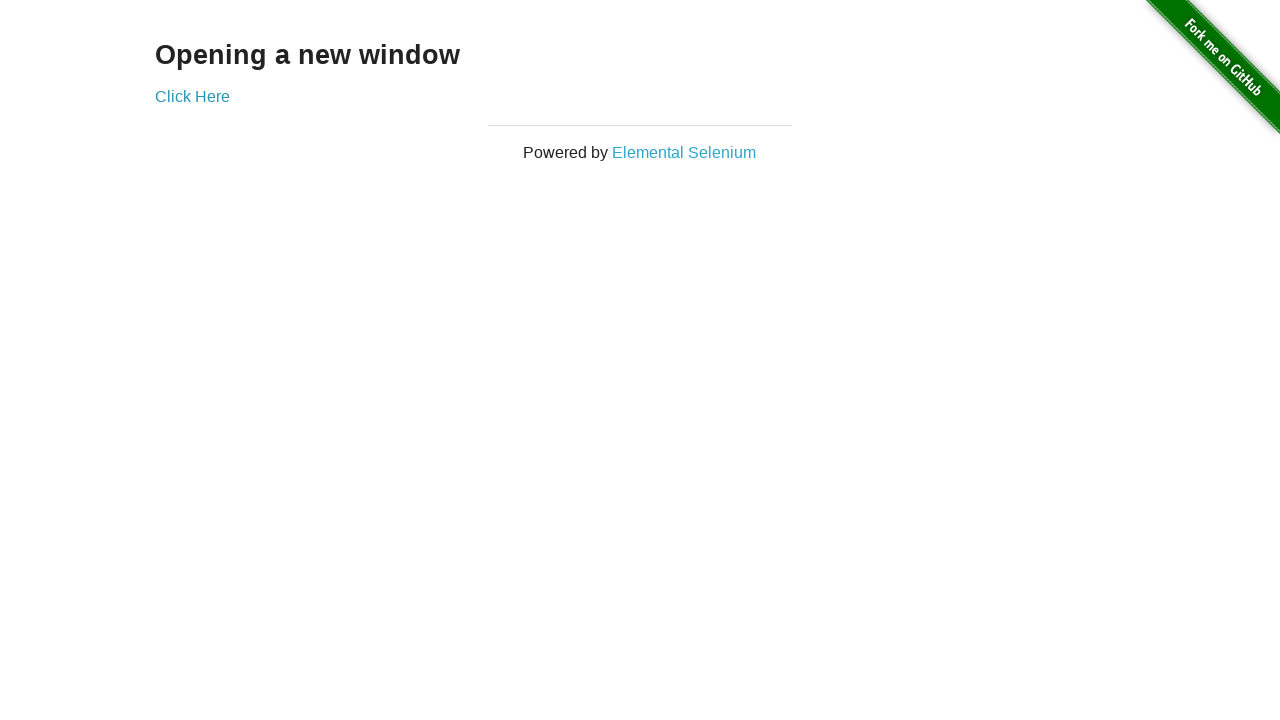

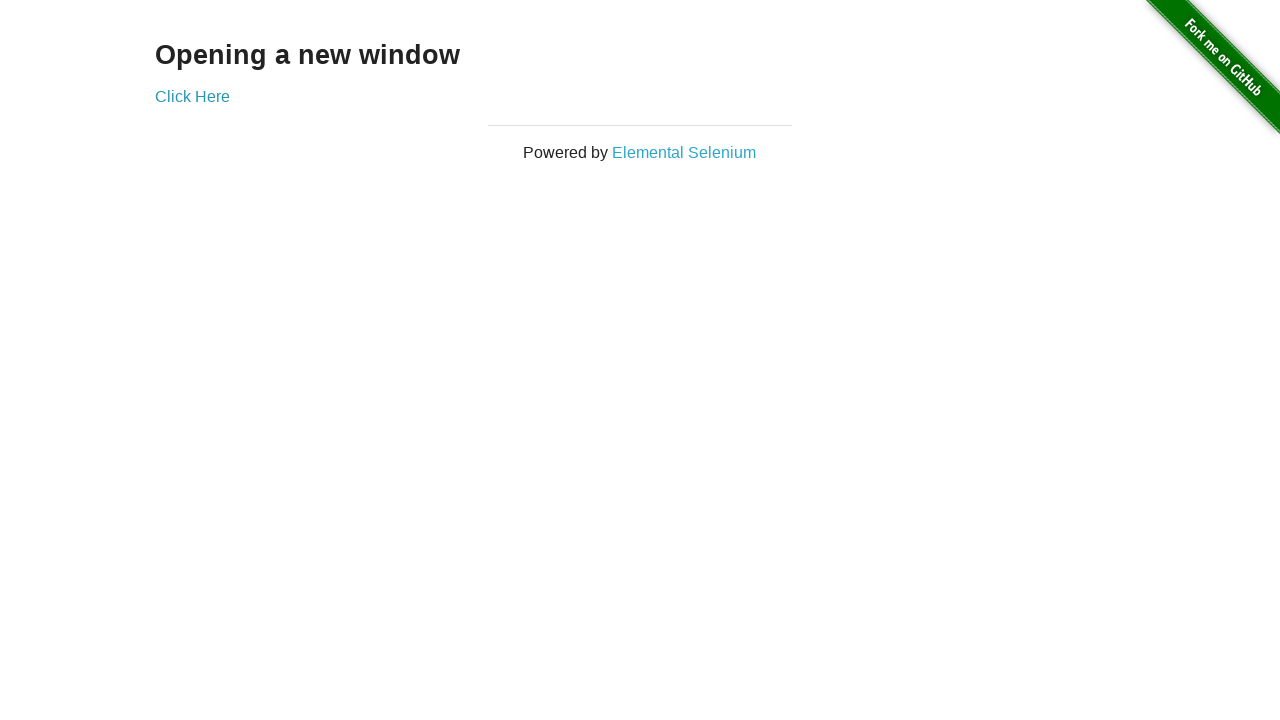